Tests that the complete all checkbox updates state when individual items are completed or cleared

Starting URL: https://demo.playwright.dev/todomvc

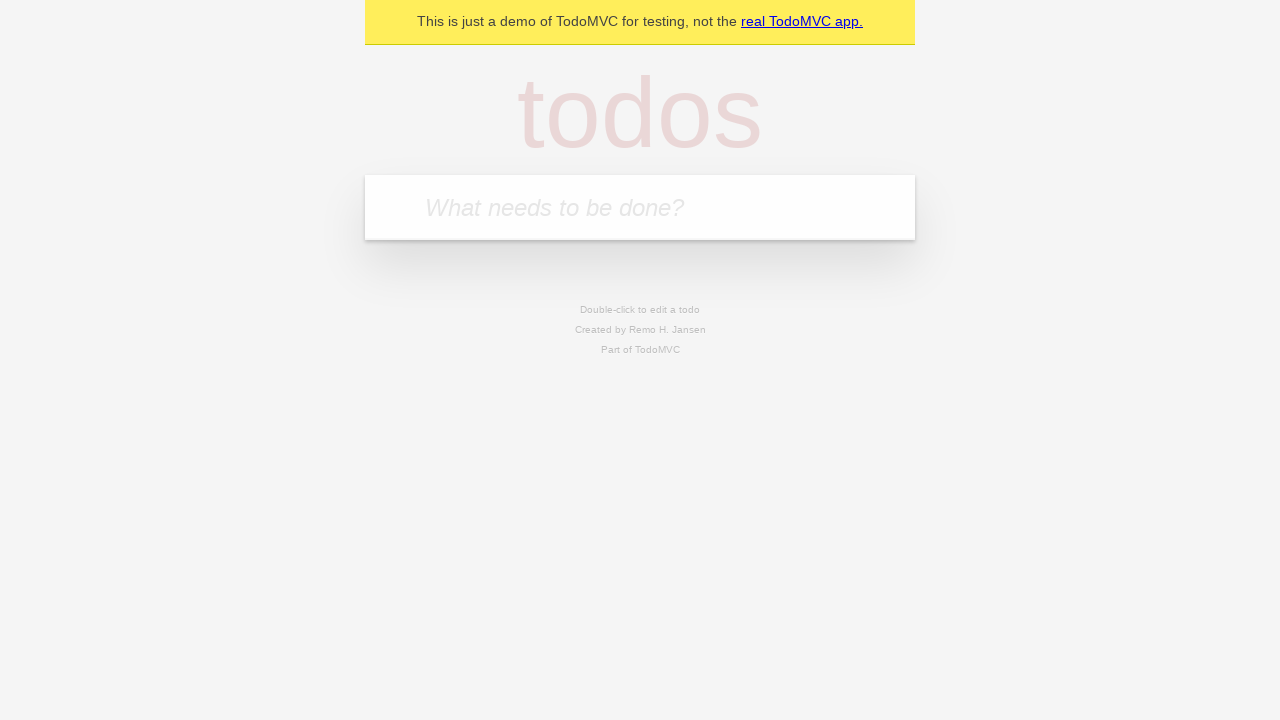

Navigated to TodoMVC demo application
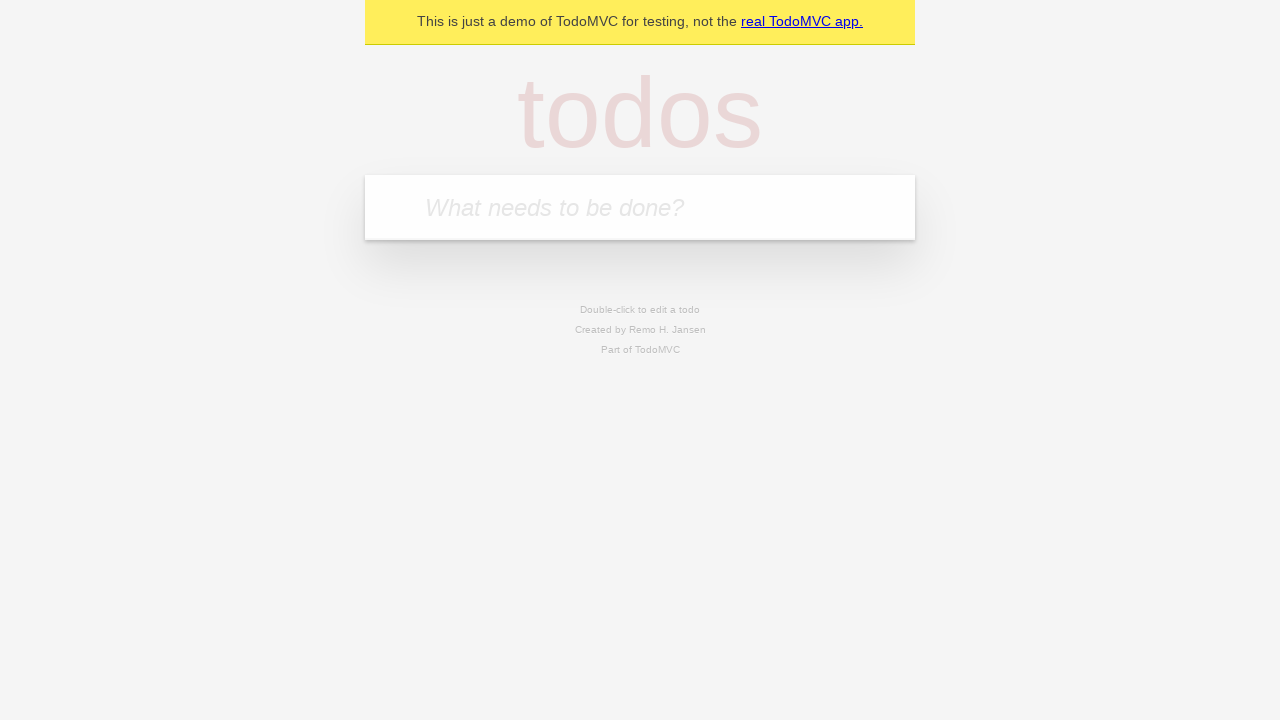

Located the new todo input field
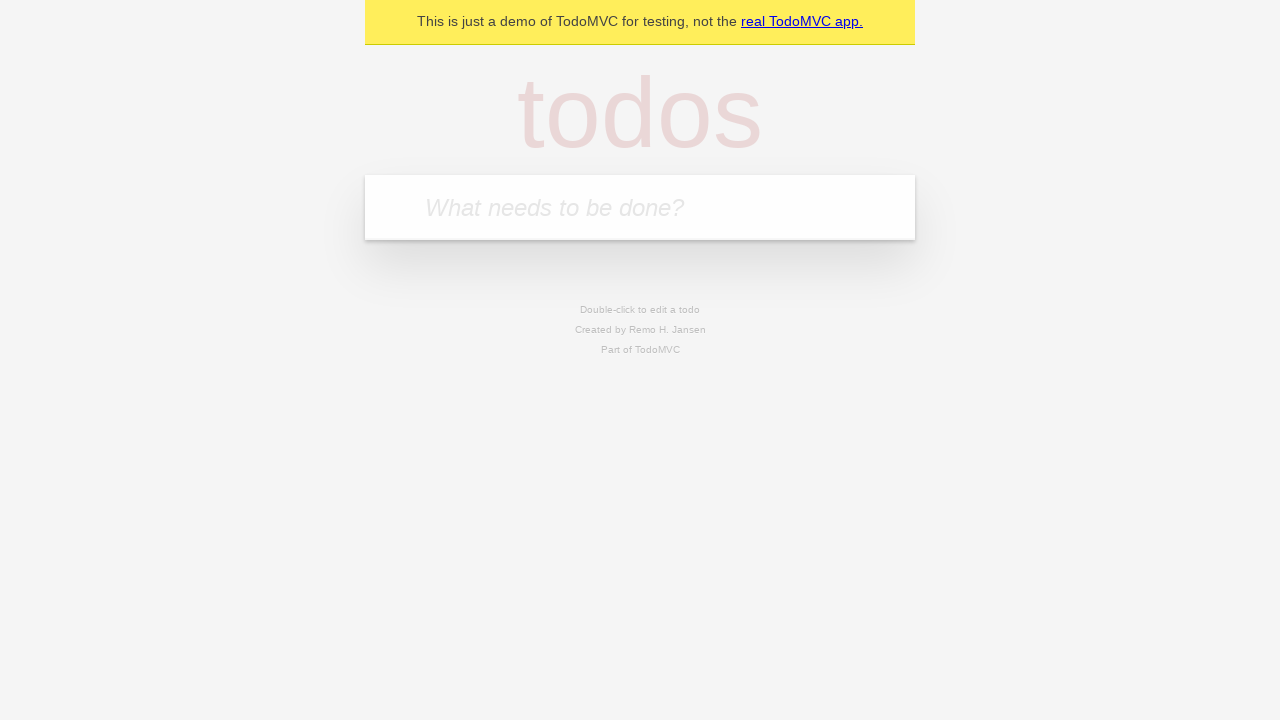

Filled todo input with 'buy some cheese' on internal:attr=[placeholder="What needs to be done?"i]
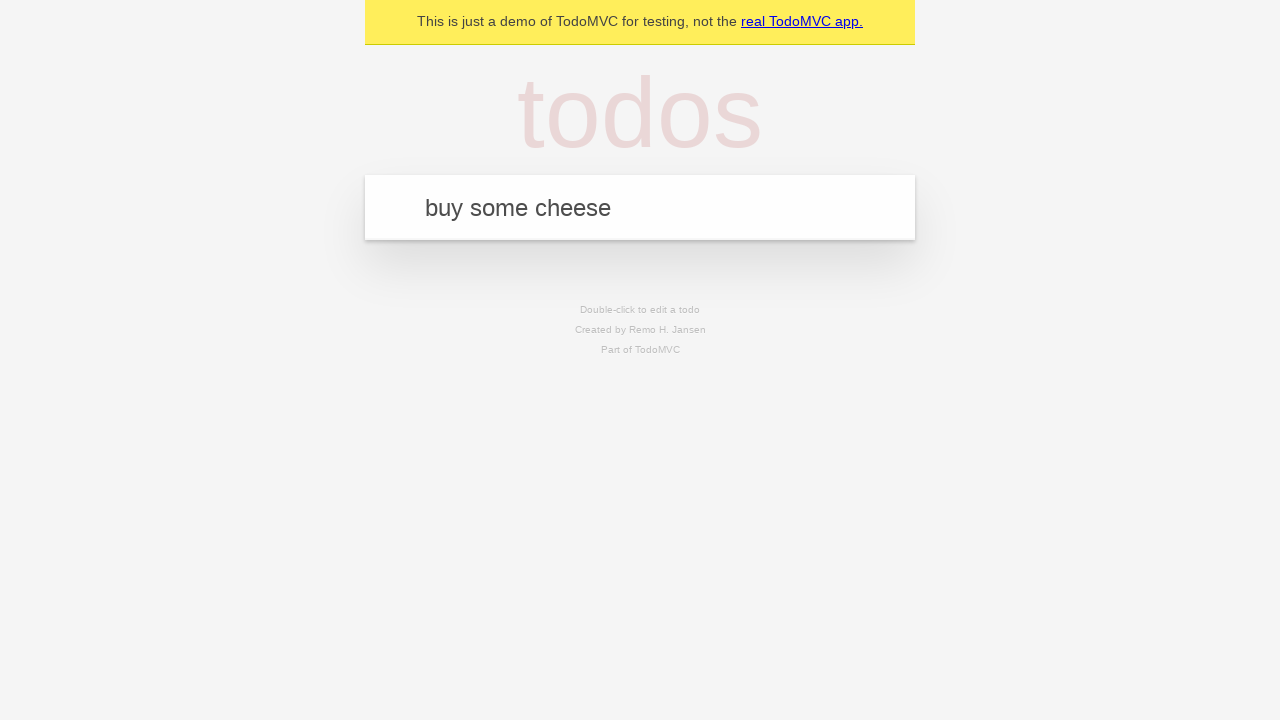

Pressed Enter to create todo 'buy some cheese' on internal:attr=[placeholder="What needs to be done?"i]
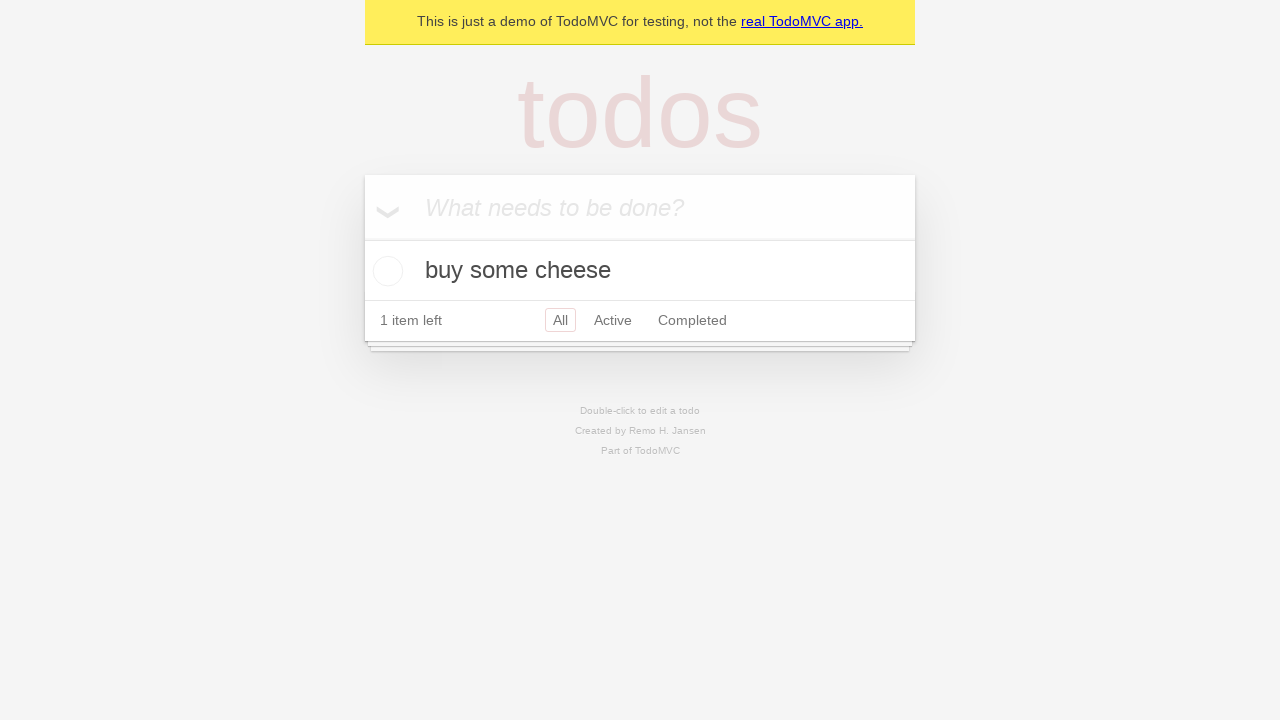

Filled todo input with 'feed the cat' on internal:attr=[placeholder="What needs to be done?"i]
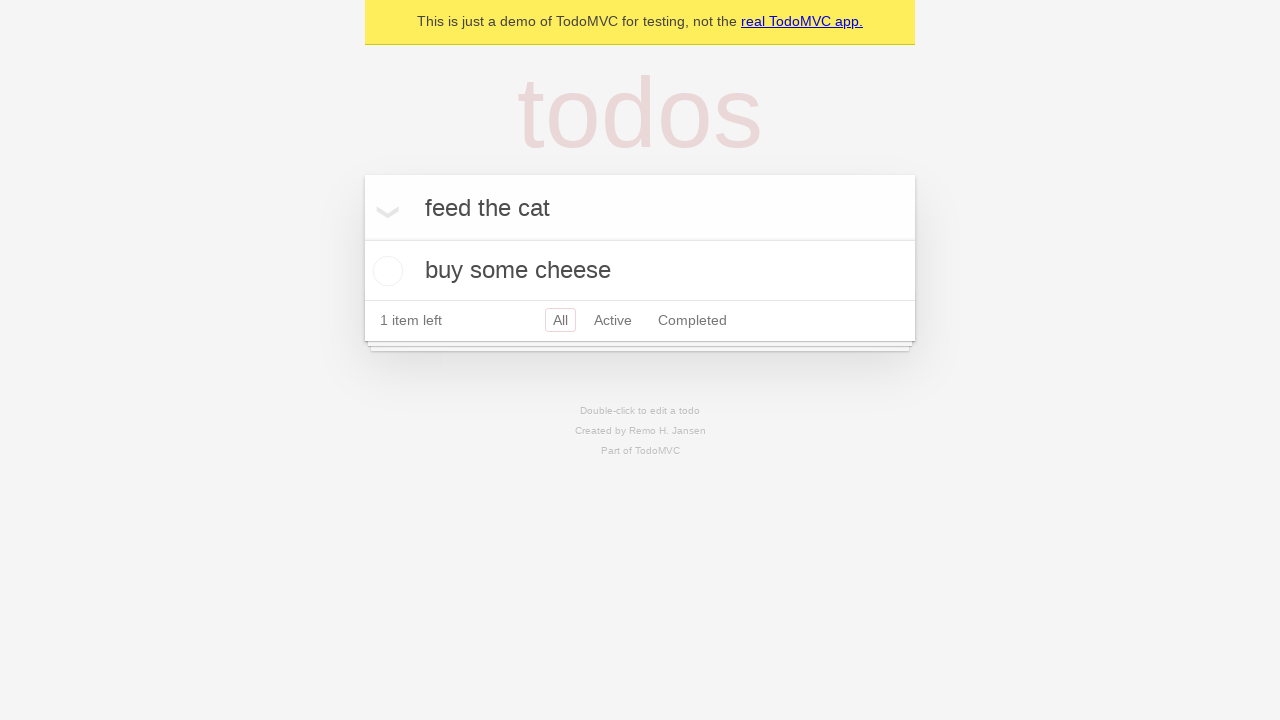

Pressed Enter to create todo 'feed the cat' on internal:attr=[placeholder="What needs to be done?"i]
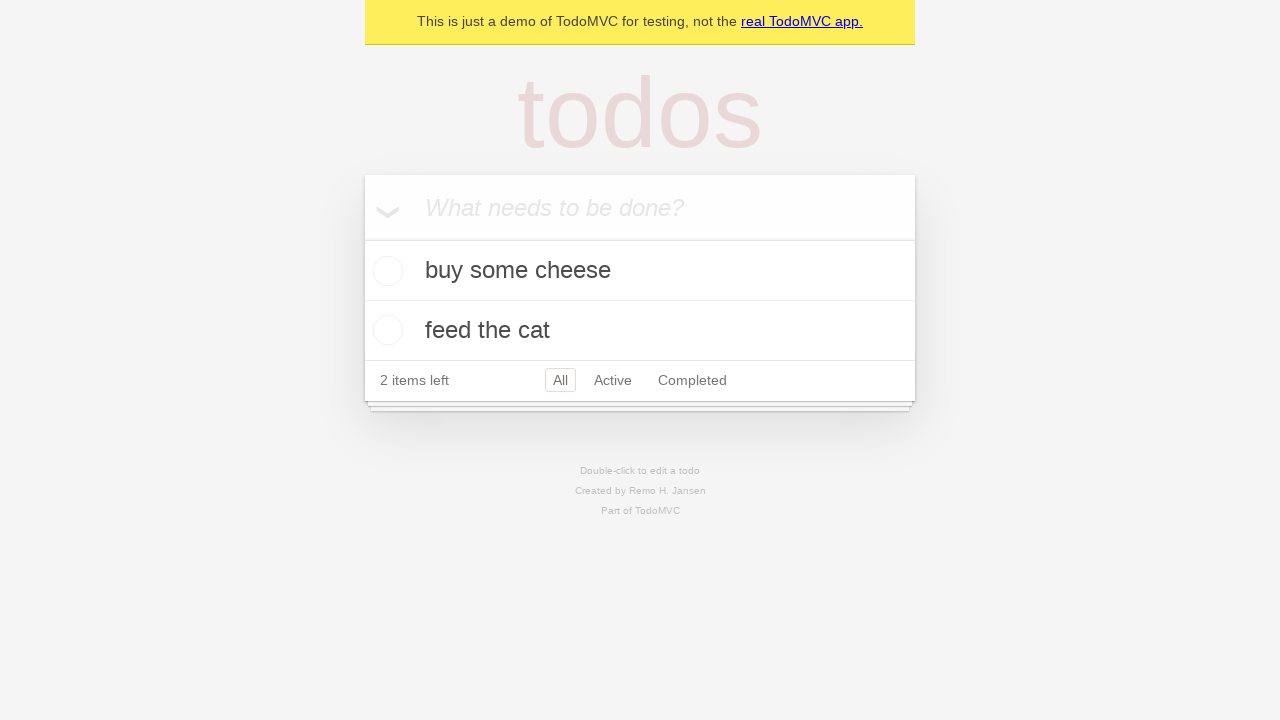

Filled todo input with 'book a doctors appointment' on internal:attr=[placeholder="What needs to be done?"i]
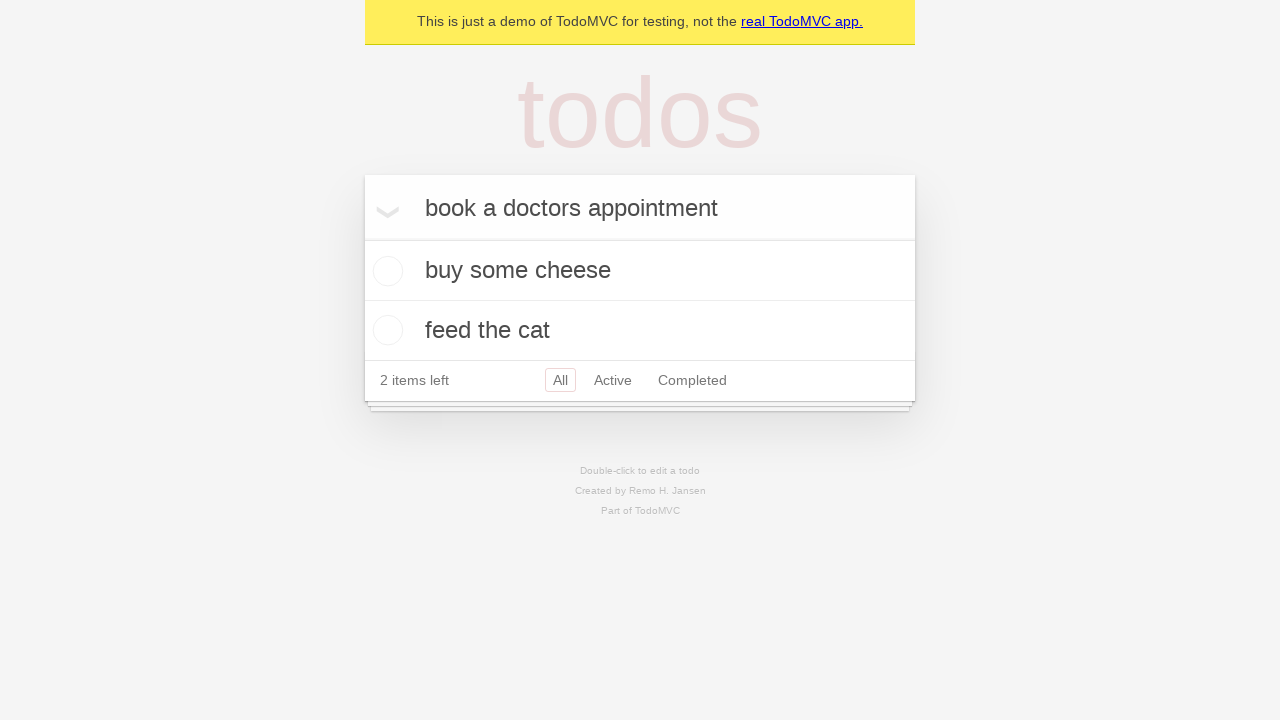

Pressed Enter to create todo 'book a doctors appointment' on internal:attr=[placeholder="What needs to be done?"i]
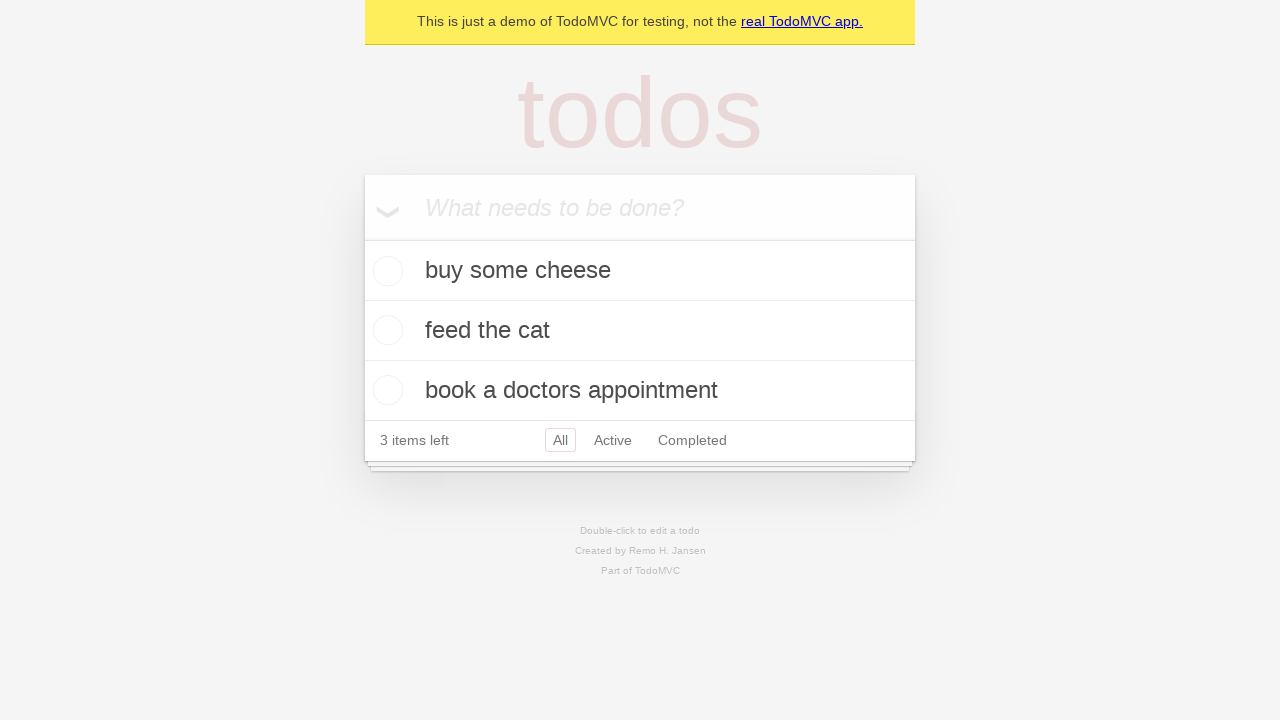

Located the 'Mark all as complete' toggle checkbox
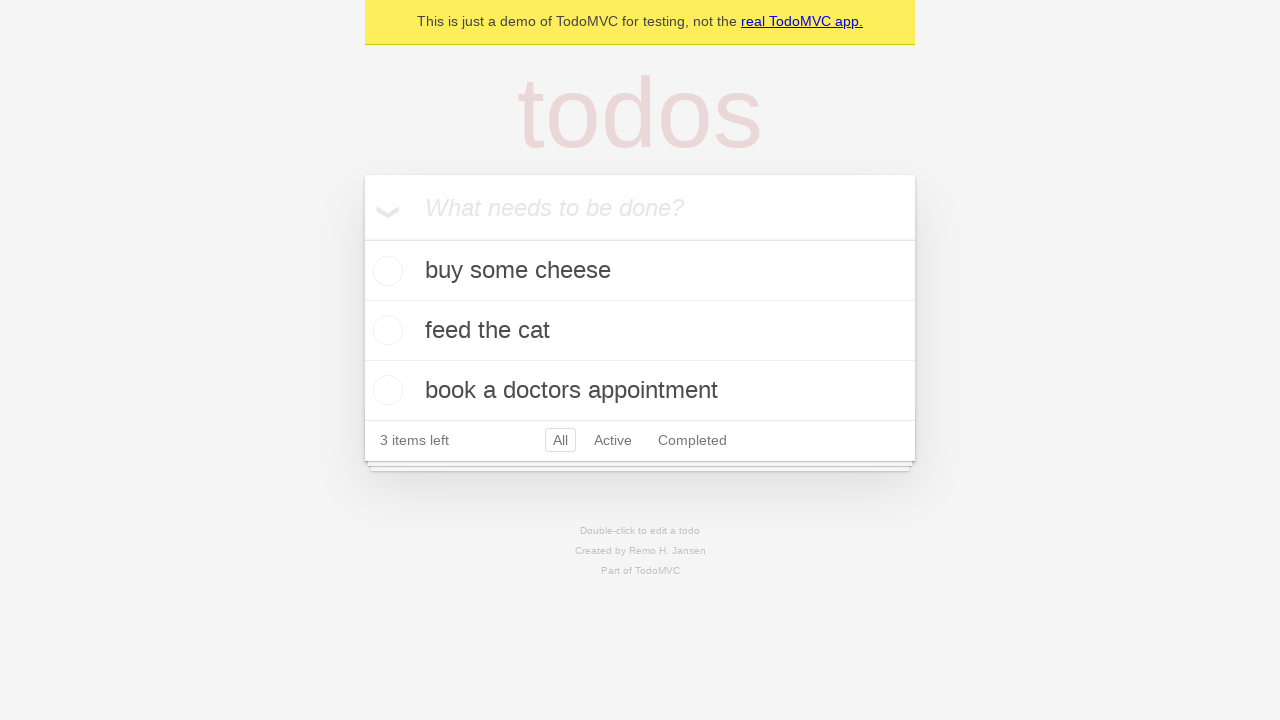

Checked the 'Mark all as complete' toggle to complete all todos at (362, 238) on internal:label="Mark all as complete"i
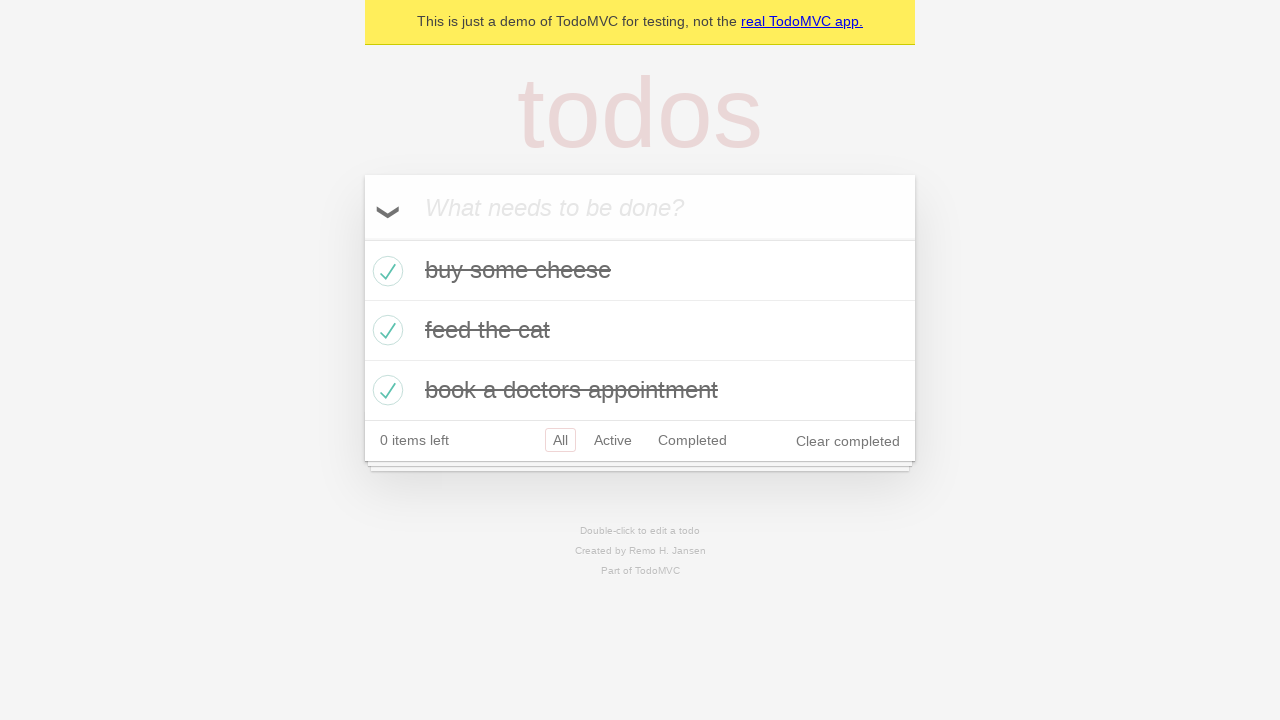

Located the first todo item
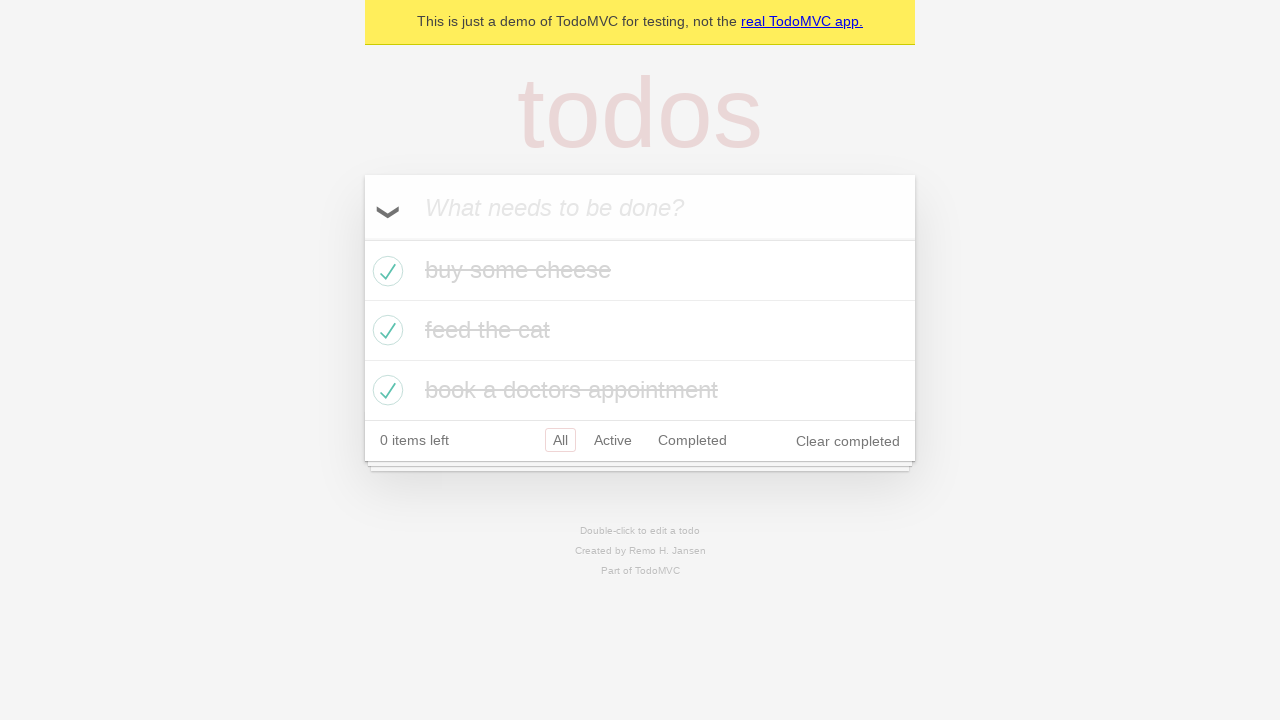

Unchecked the first todo item at (385, 271) on internal:testid=[data-testid="todo-item"s] >> nth=0 >> internal:role=checkbox
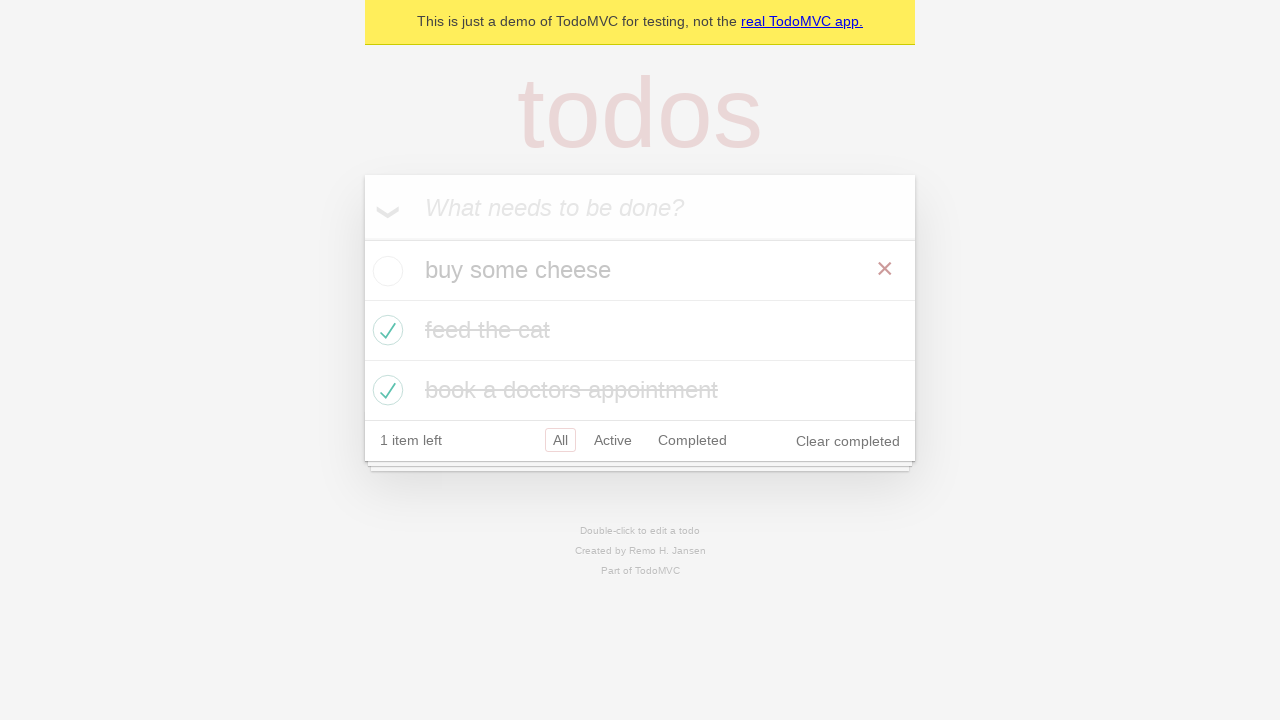

Re-checked the first todo item at (385, 271) on internal:testid=[data-testid="todo-item"s] >> nth=0 >> internal:role=checkbox
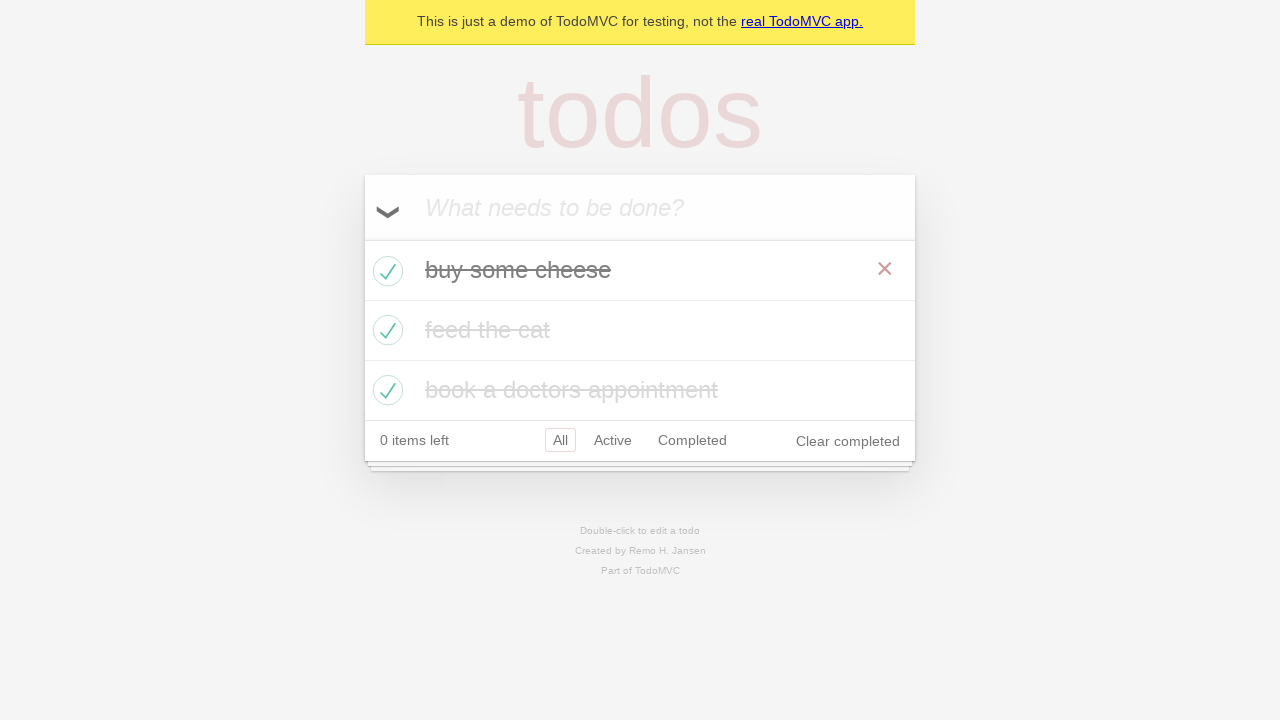

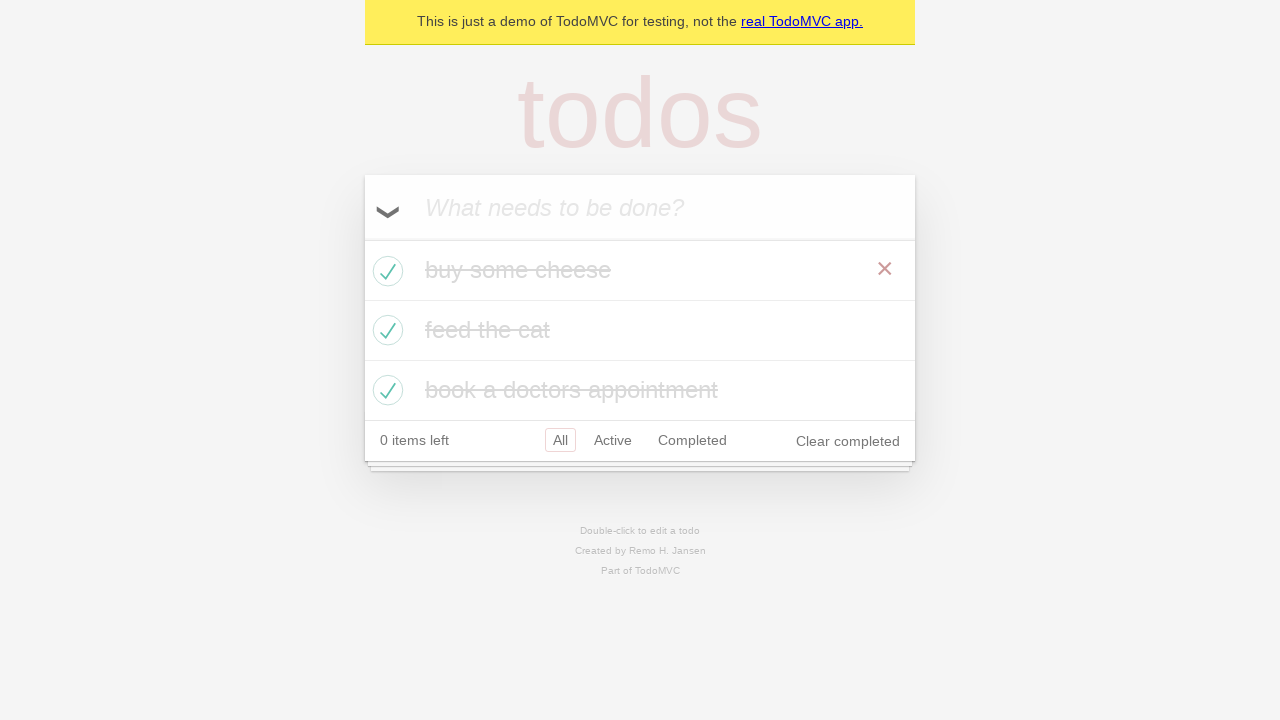